Tests login form submission with invalid credentials and verifies error message display

Starting URL: https://the-internet.herokuapp.com/login

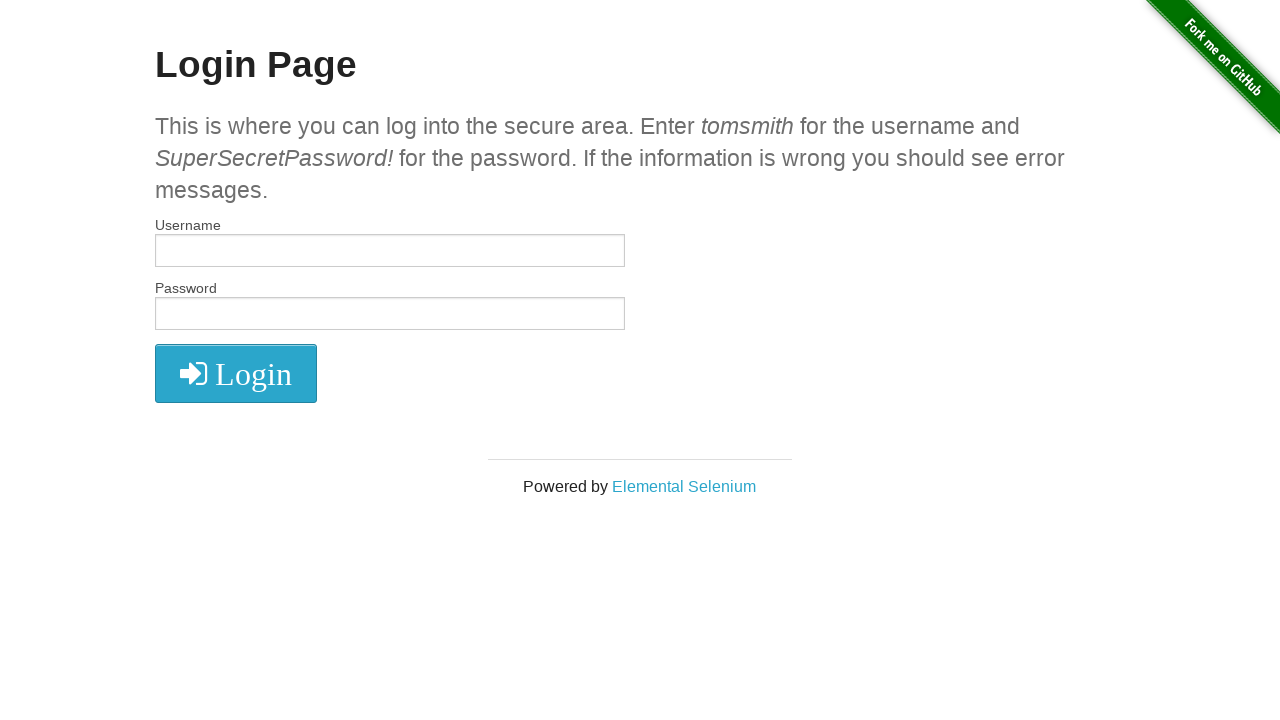

Filled username field with 'admin' on input[name='username']
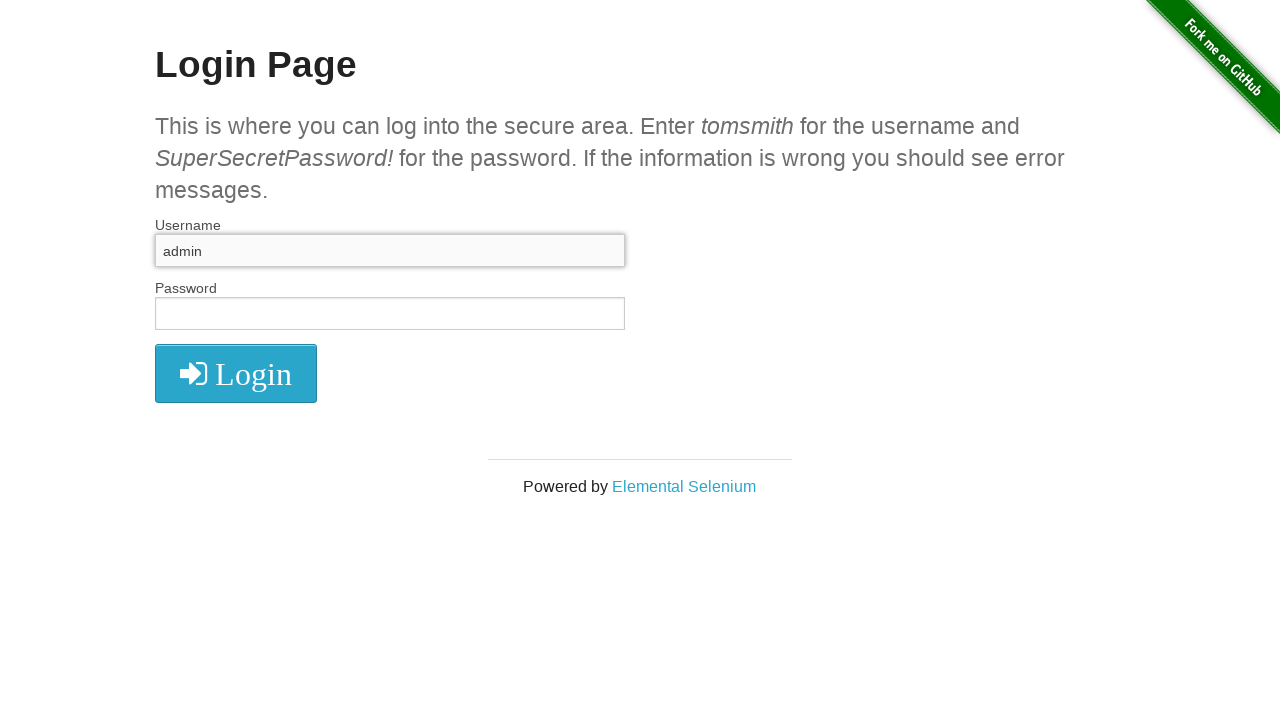

Filled password field with 'admin' on input[name='password']
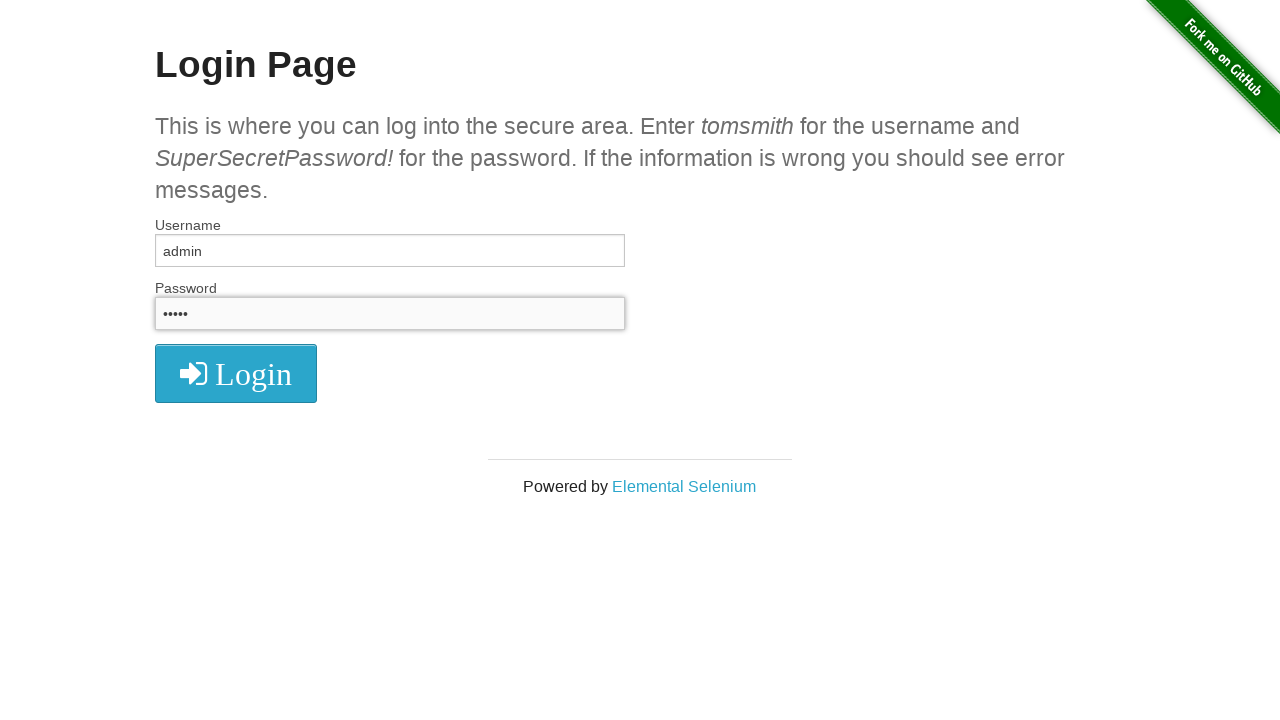

Clicked login button to submit form with invalid credentials at (236, 373) on .radius
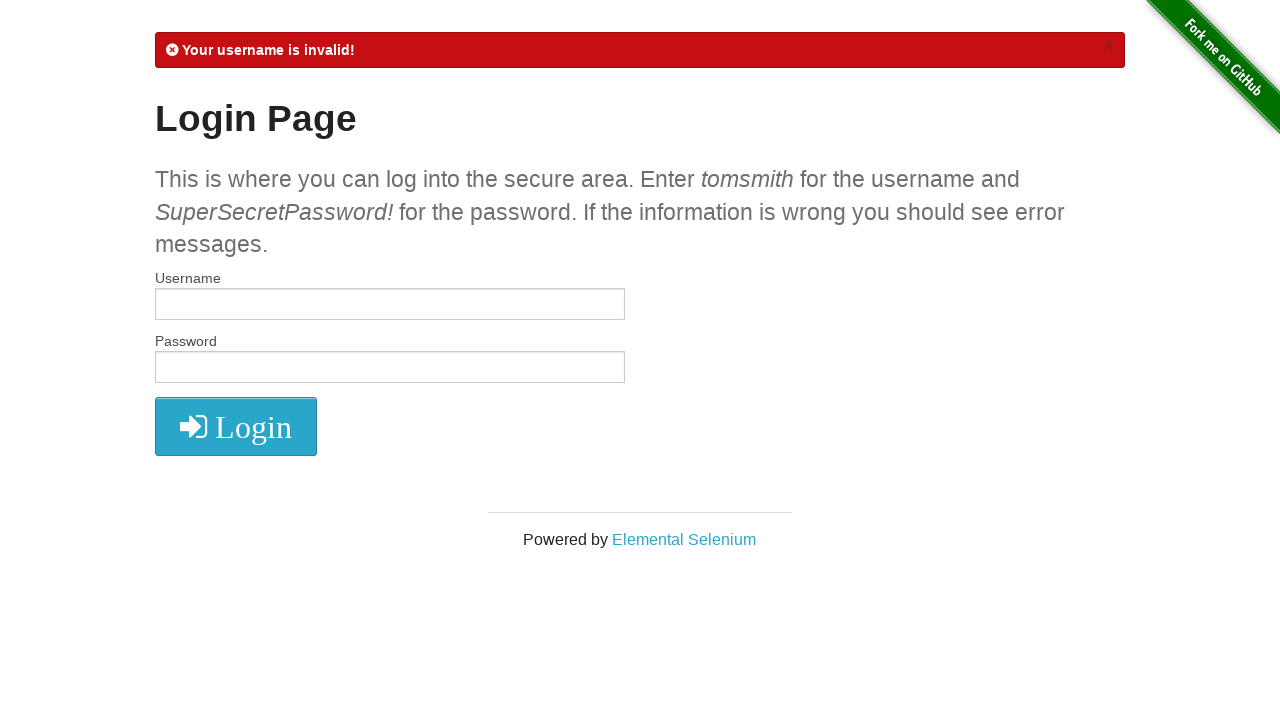

Error message displayed - invalid credentials rejected
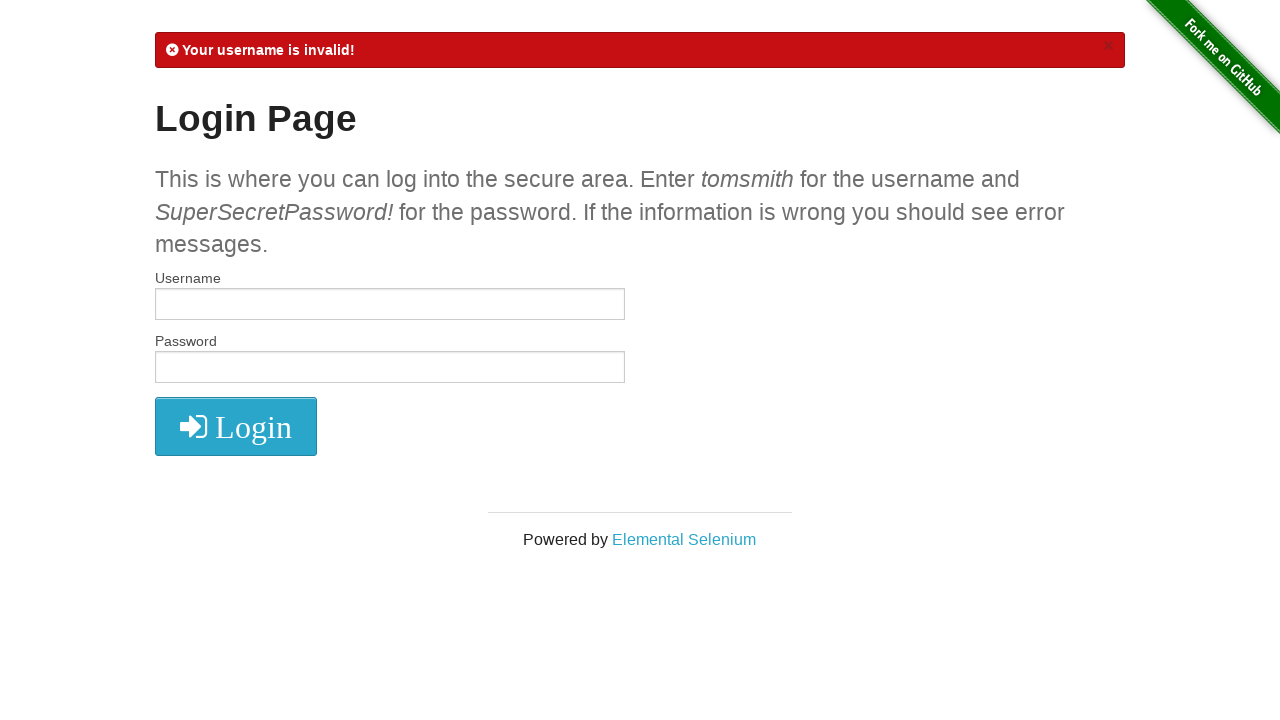

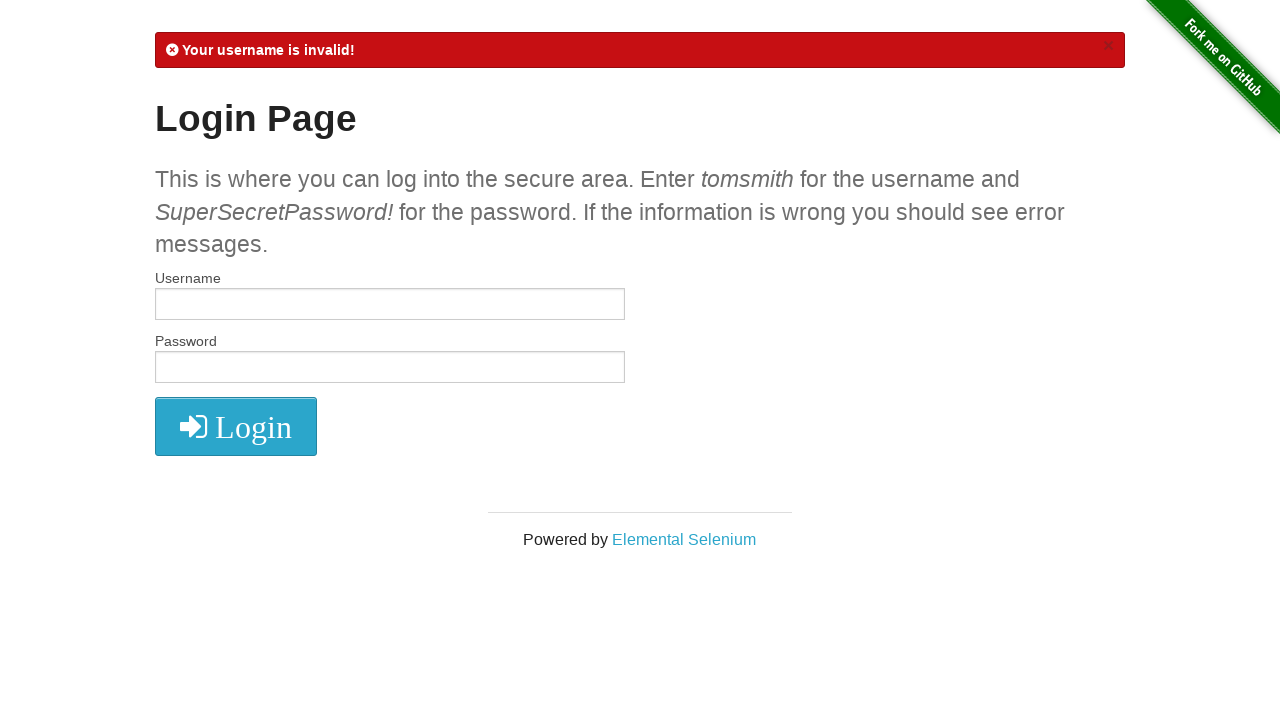